Tests the passenger selection dropdown on SpiceJet website by clicking to increase adult passenger count from 1 to 5

Starting URL: https://www.spicejet.com/

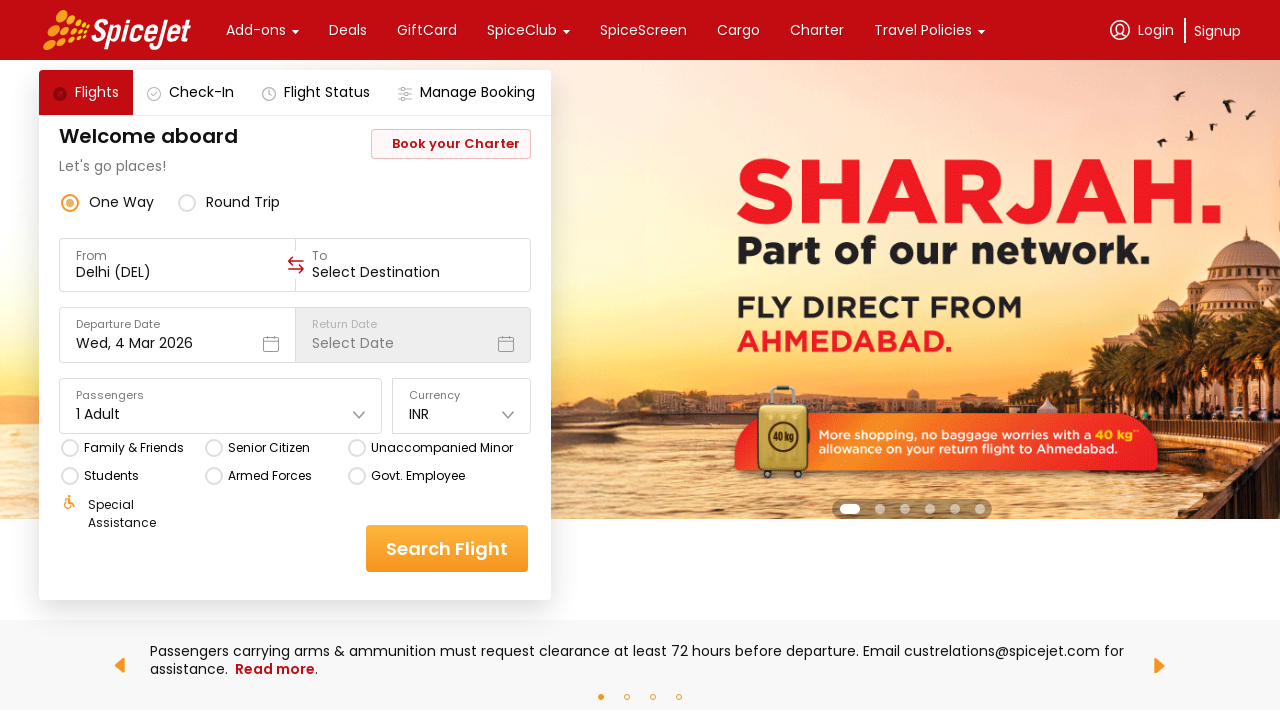

Clicked on passenger selector dropdown showing '1 Adult' at (98, 414) on xpath=//div[text()='1 Adult']
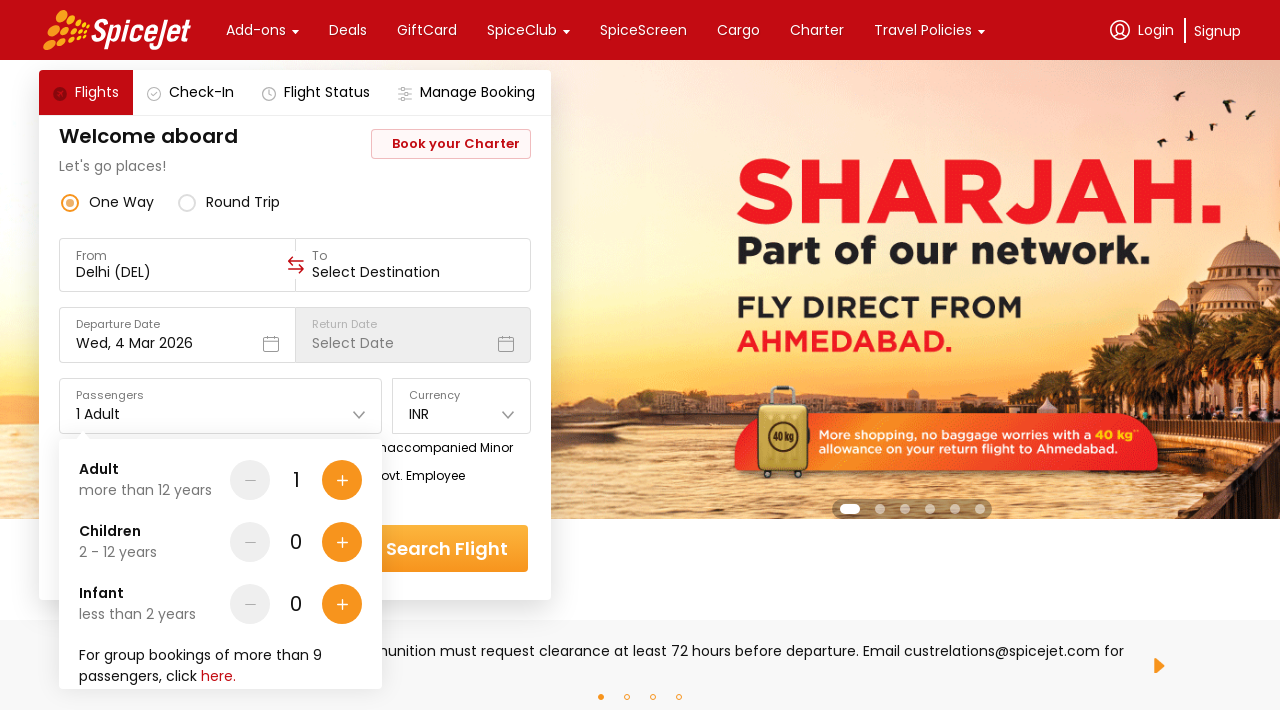

Clicked plus button to increase adult count (iteration 1/4) at (342, 480) on xpath=//div[@data-testid='Adult-testID-plus-one-cta']
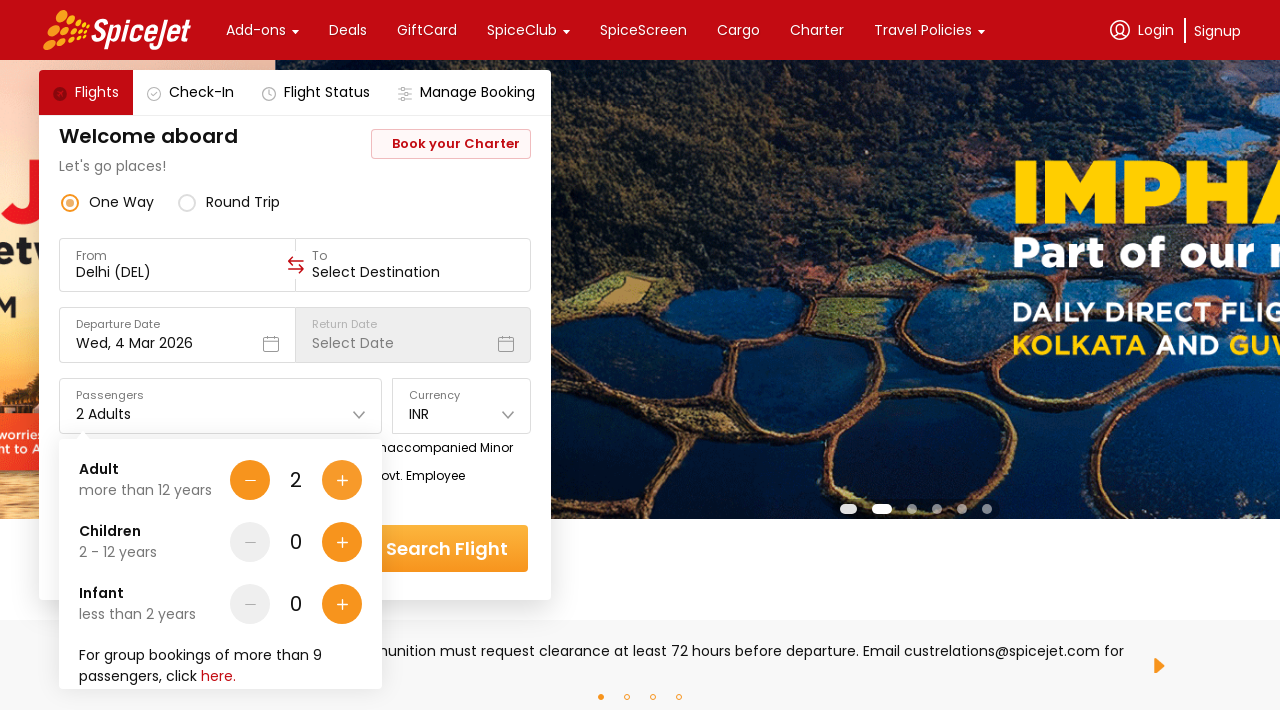

Clicked plus button to increase adult count (iteration 2/4) at (342, 480) on xpath=//div[@data-testid='Adult-testID-plus-one-cta']
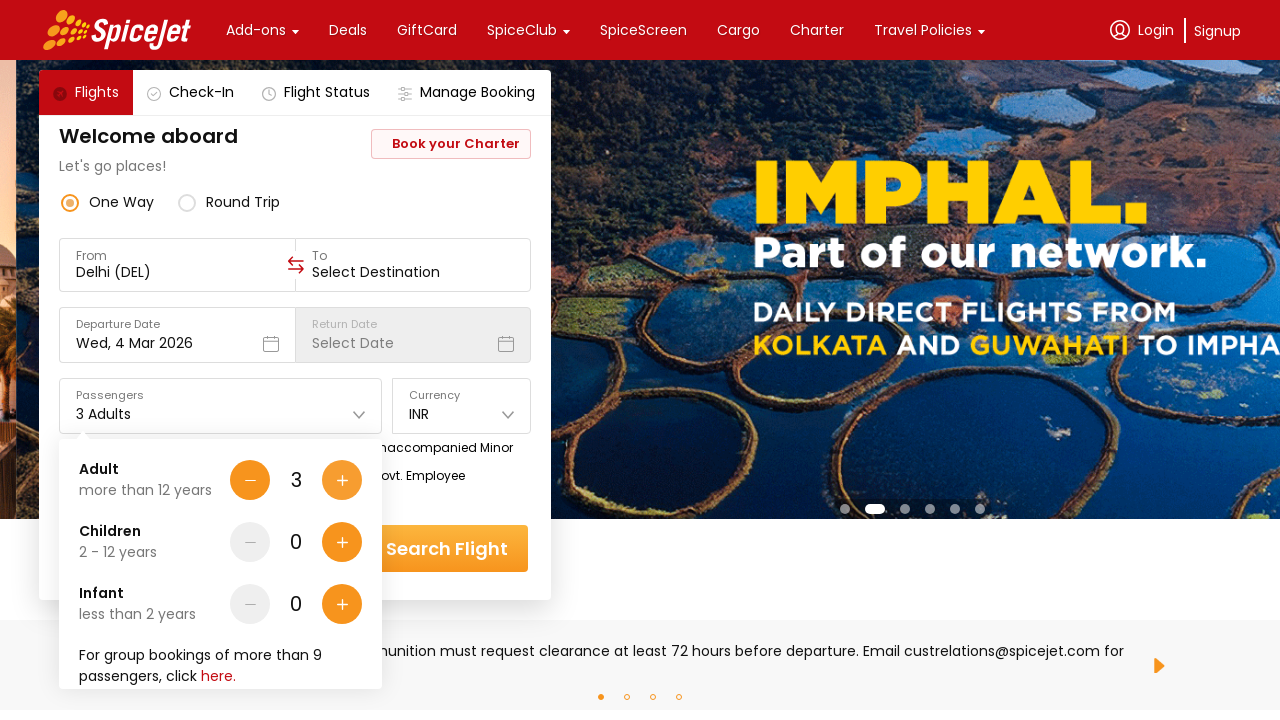

Clicked plus button to increase adult count (iteration 3/4) at (342, 480) on xpath=//div[@data-testid='Adult-testID-plus-one-cta']
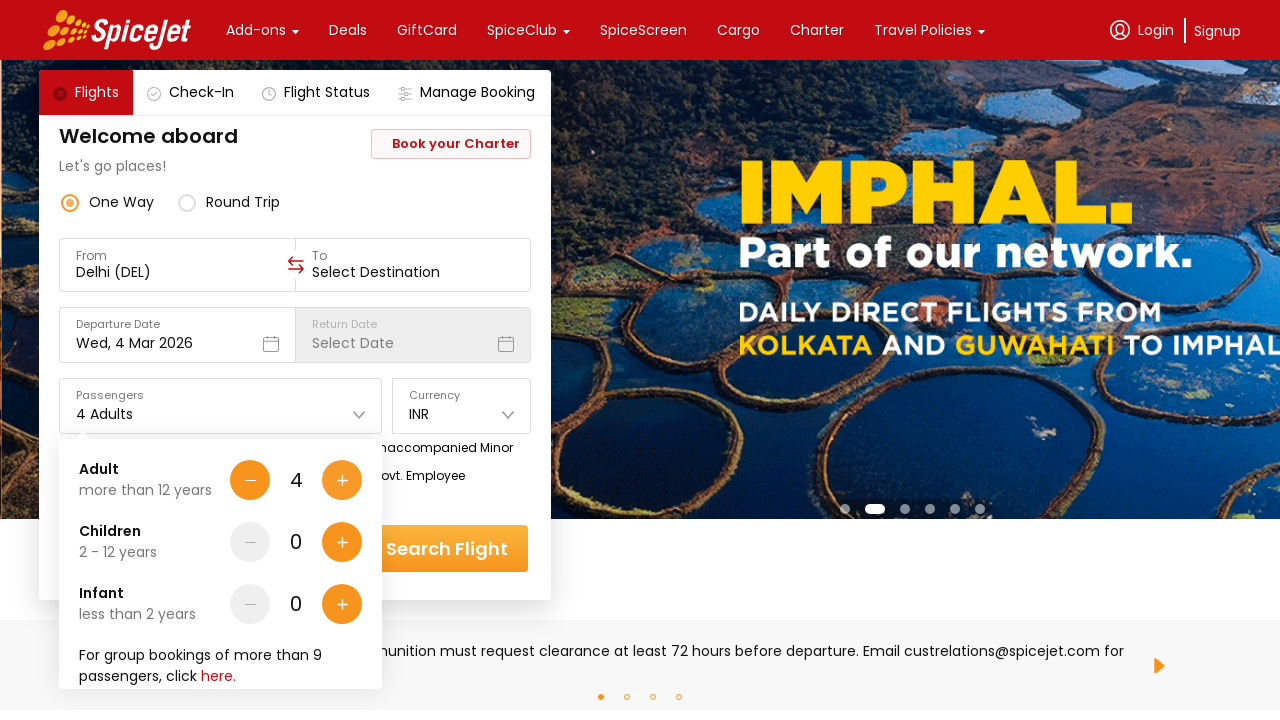

Clicked plus button to increase adult count (iteration 4/4) at (342, 480) on xpath=//div[@data-testid='Adult-testID-plus-one-cta']
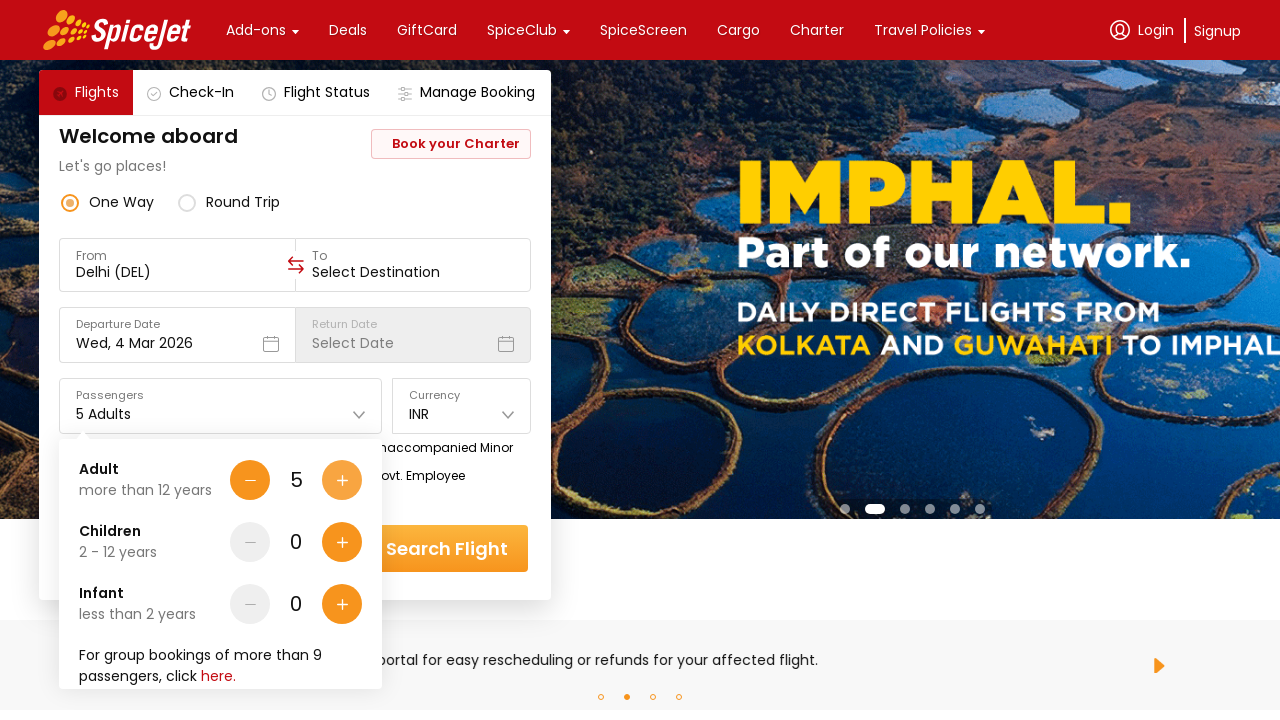

Verified that passenger count shows '5 Adults'
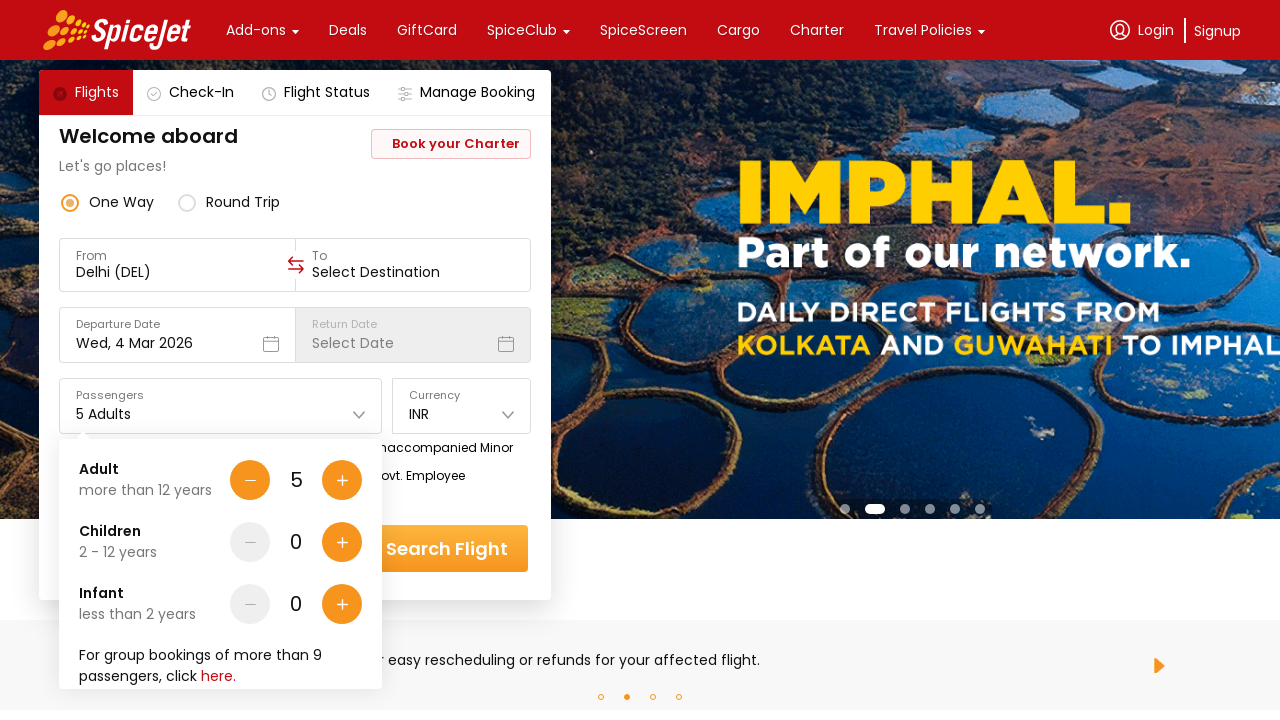

Clicked Done button to confirm passenger selection at (317, 648) on xpath=//div[@data-testid='home-page-travellers-done-cta']
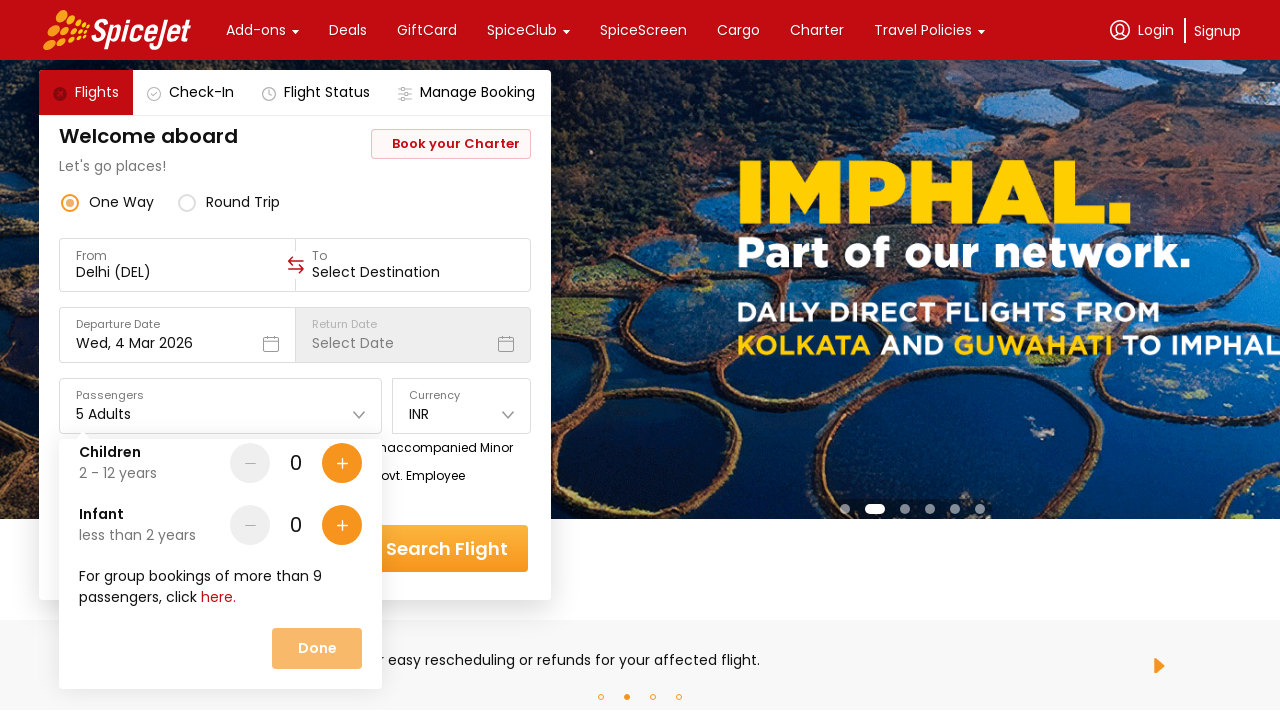

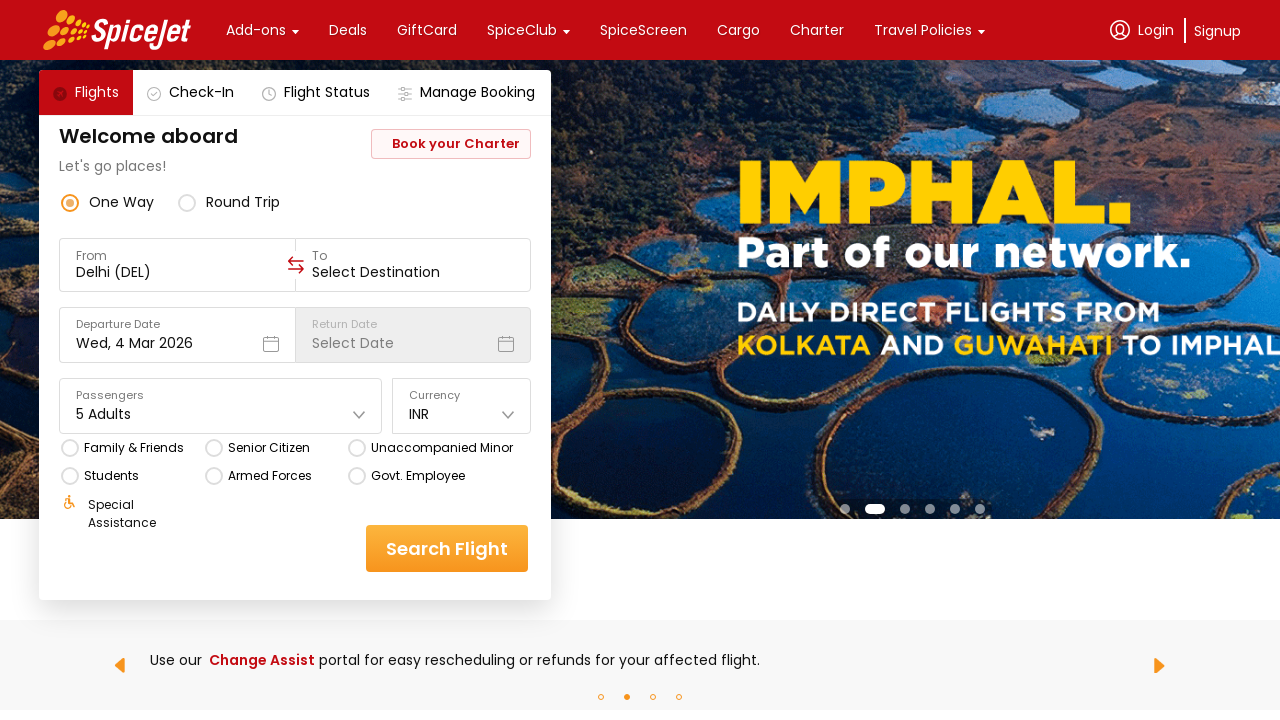